Tests window handle functionality by opening a new window, interacting with elements in both windows, and switching between them

Starting URL: https://www.hyrtutorials.com/p/window-handles-practice.html

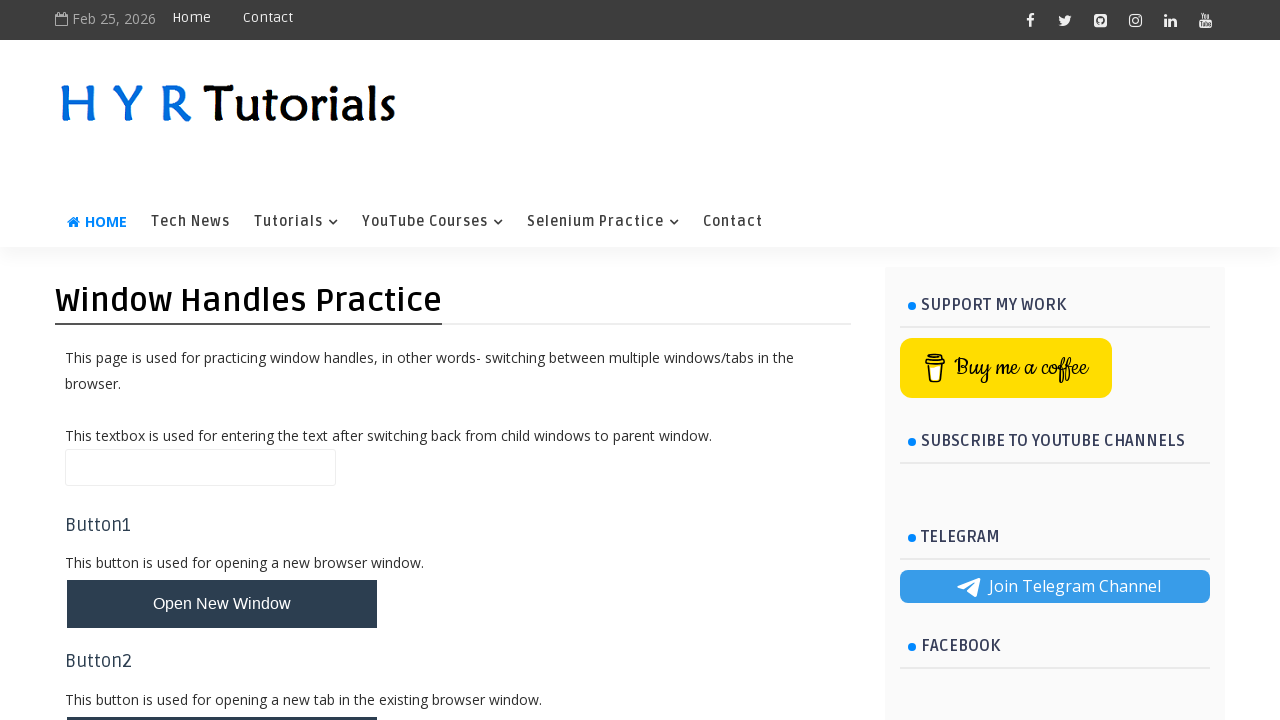

Clicked button to open new window at (222, 604) on #newWindowBtn
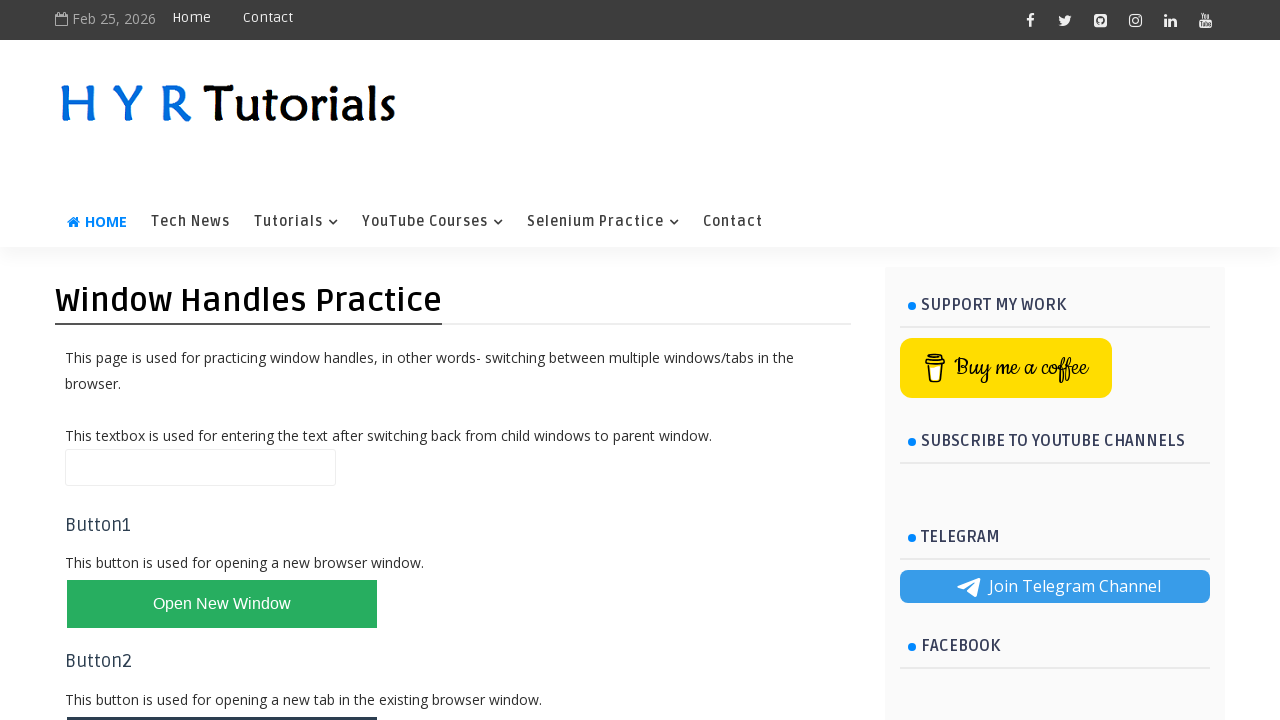

New window/page opened and captured
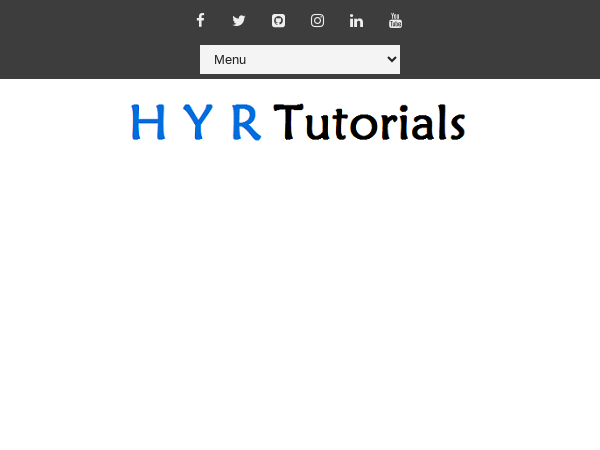

Filled firstName field with 'child window' in new window on #firstName
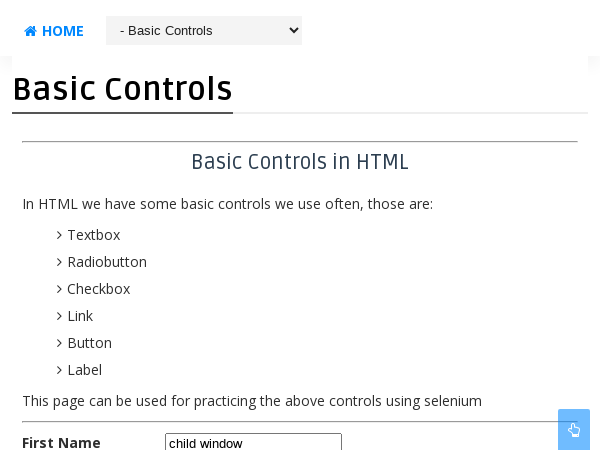

Closed the new window
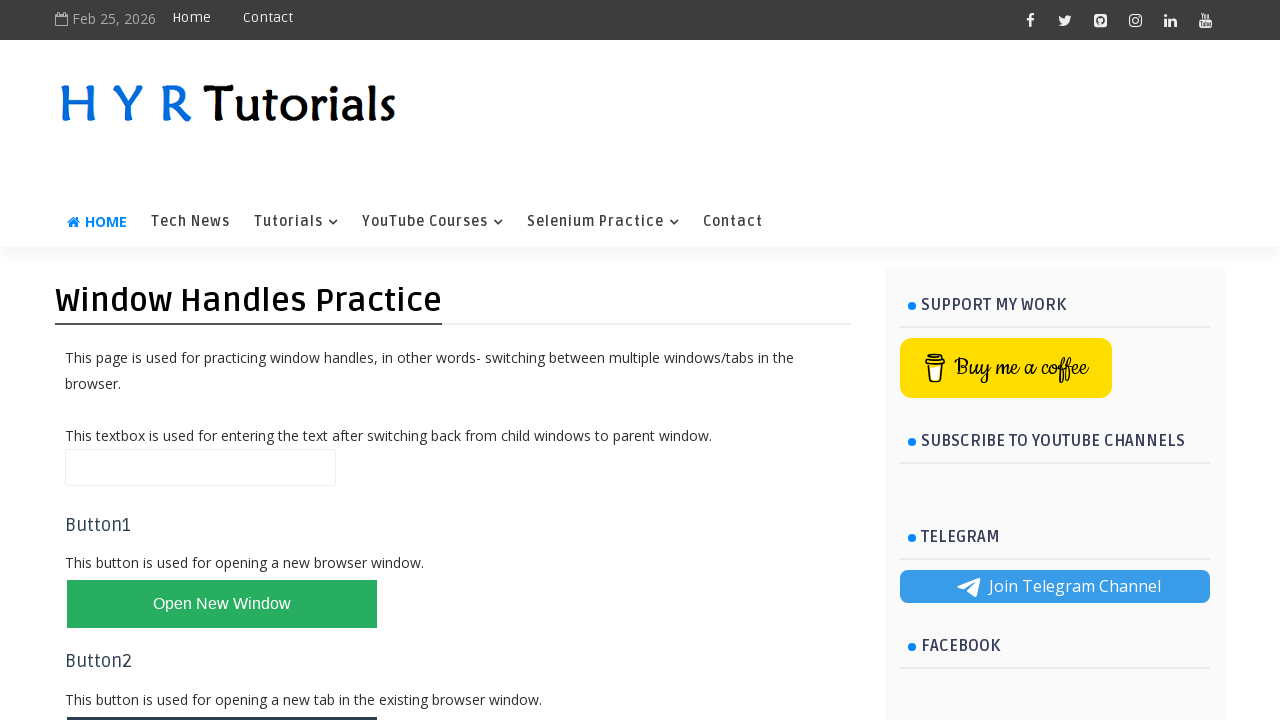

Filled name field with 'Sagar working' in original window on #name
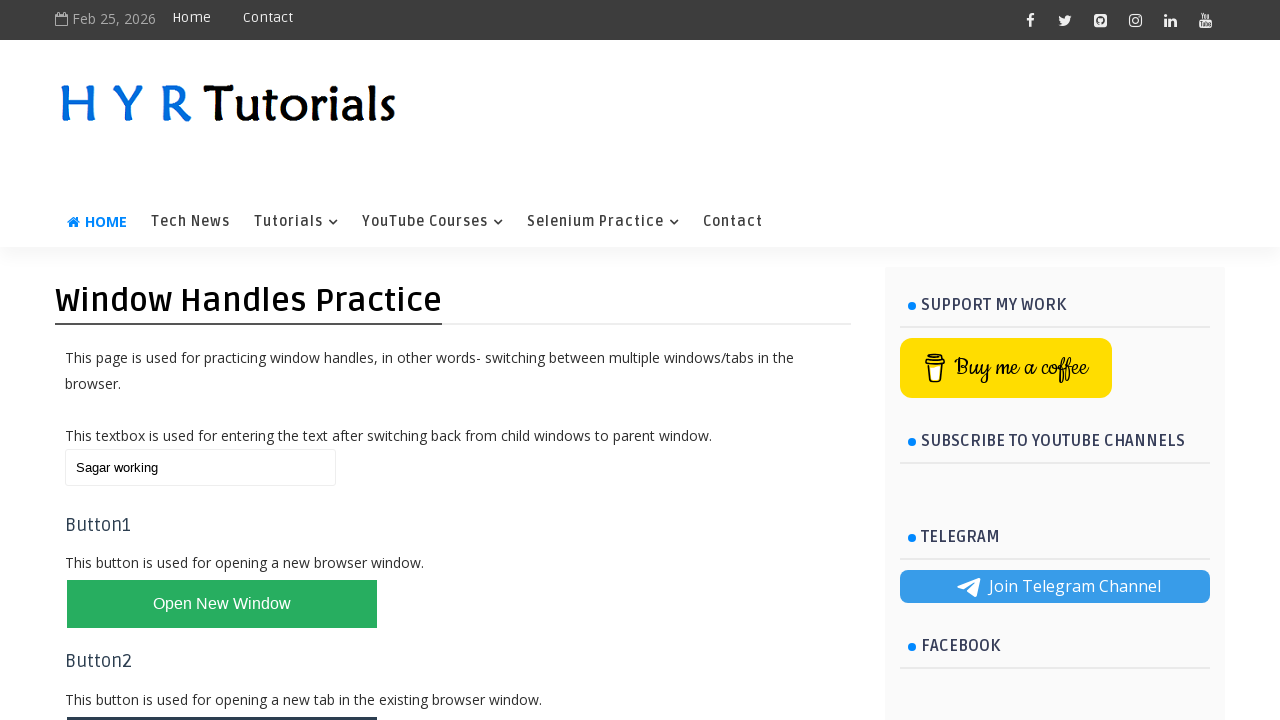

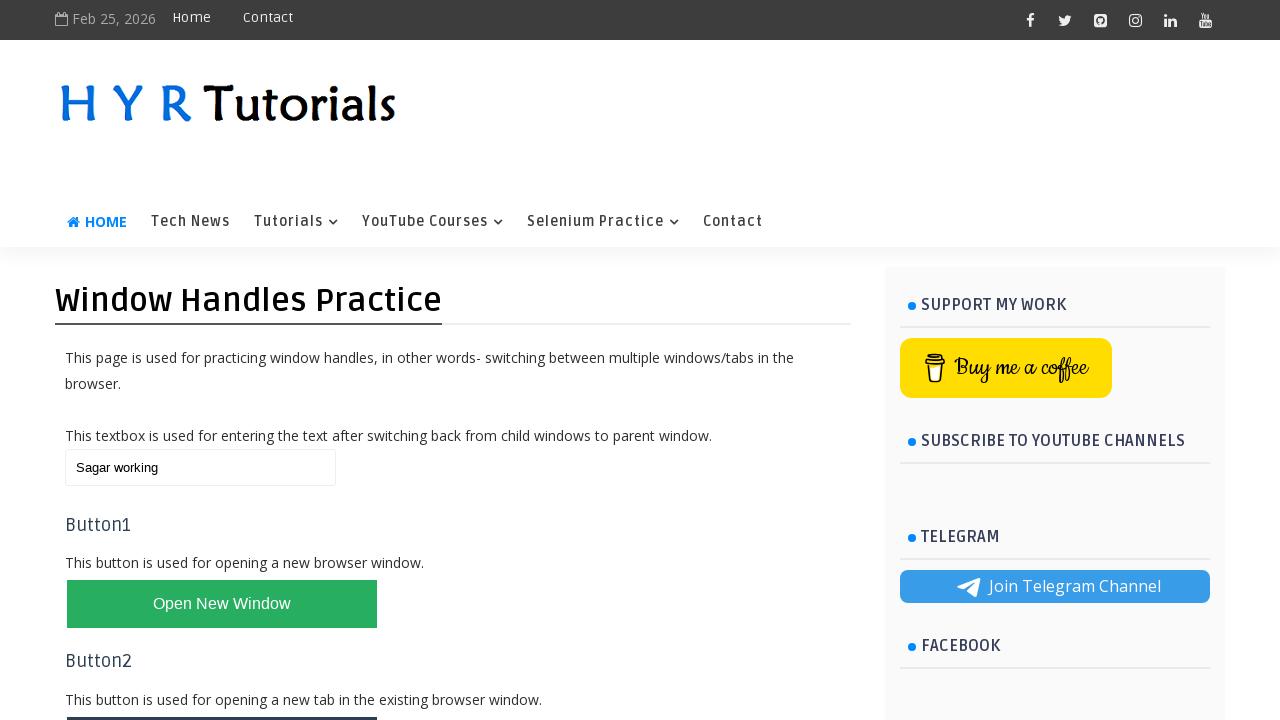